Tests finding a link by dynamically calculated text, clicking it, then filling out a form with personal information (first name, last name, city, country) and submitting it.

Starting URL: http://suninjuly.github.io/find_link_text

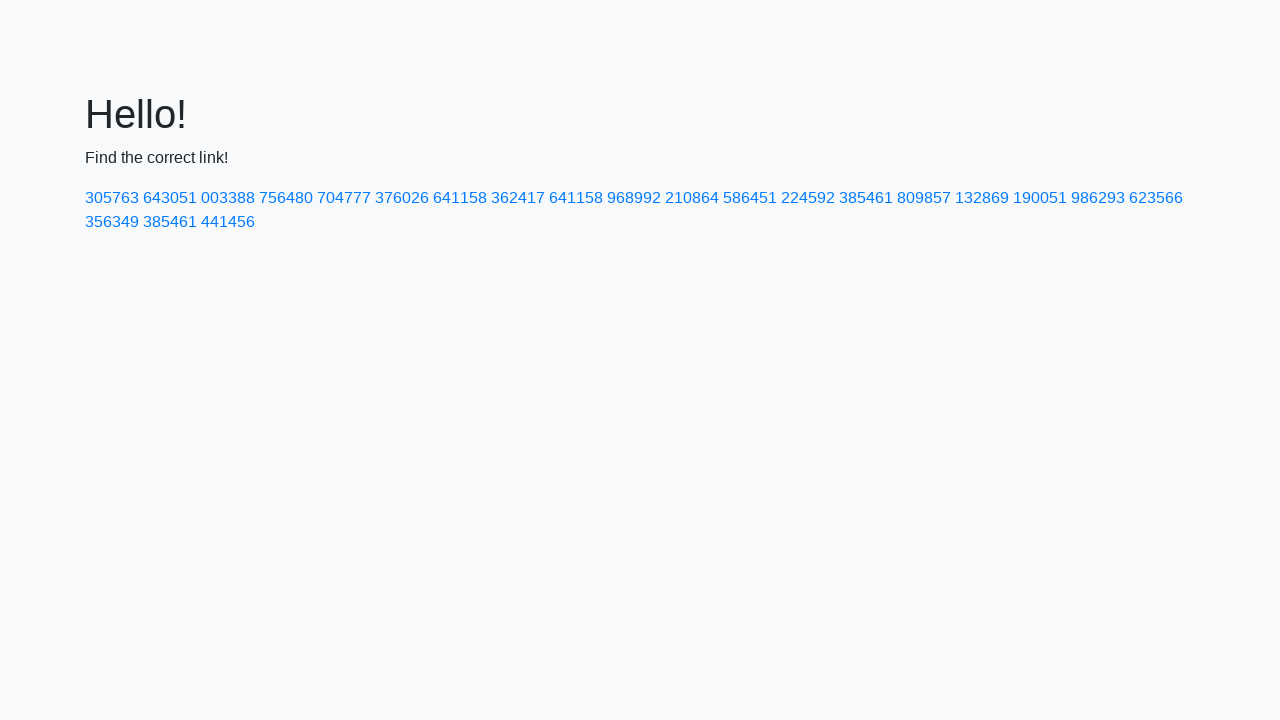

Clicked link with dynamically calculated text '224592' at (808, 198) on a:text-is('224592')
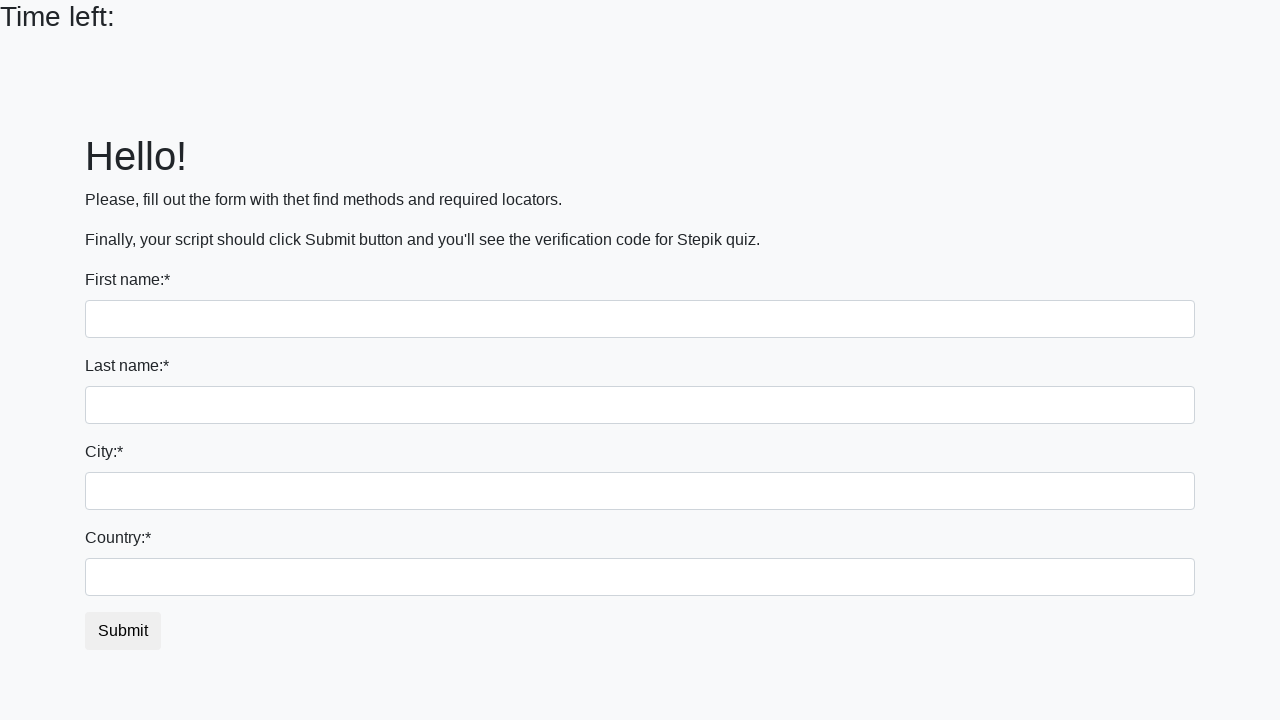

Filled first name field with 'Ivan' on input
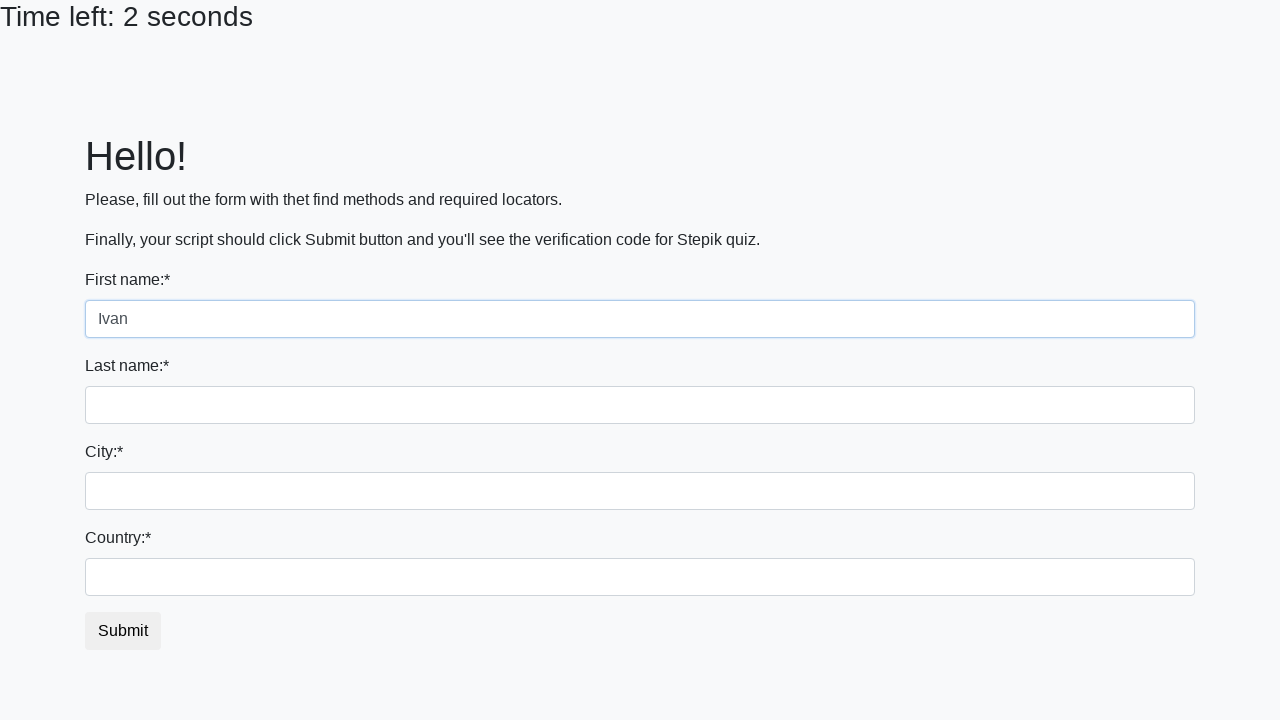

Filled last name field with 'Petrov' on input[name='last_name']
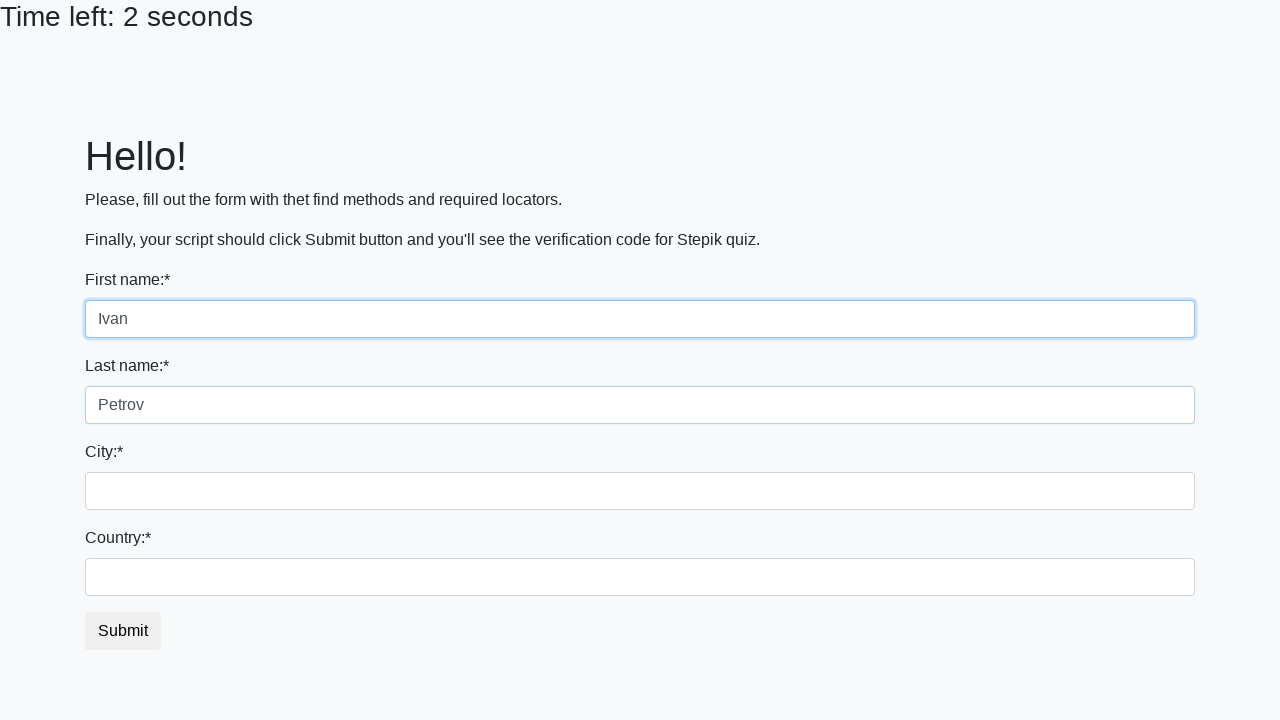

Filled city field with 'Smolensk' on .city
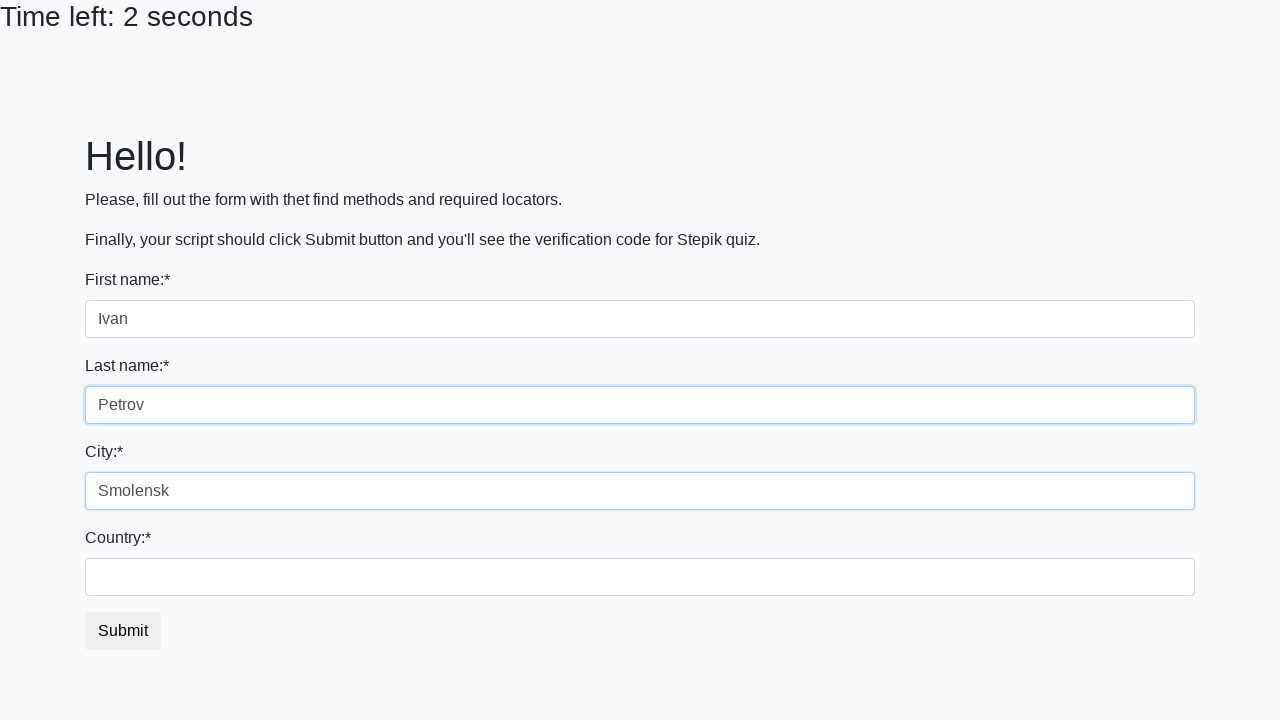

Filled country field with 'Russia' on #country
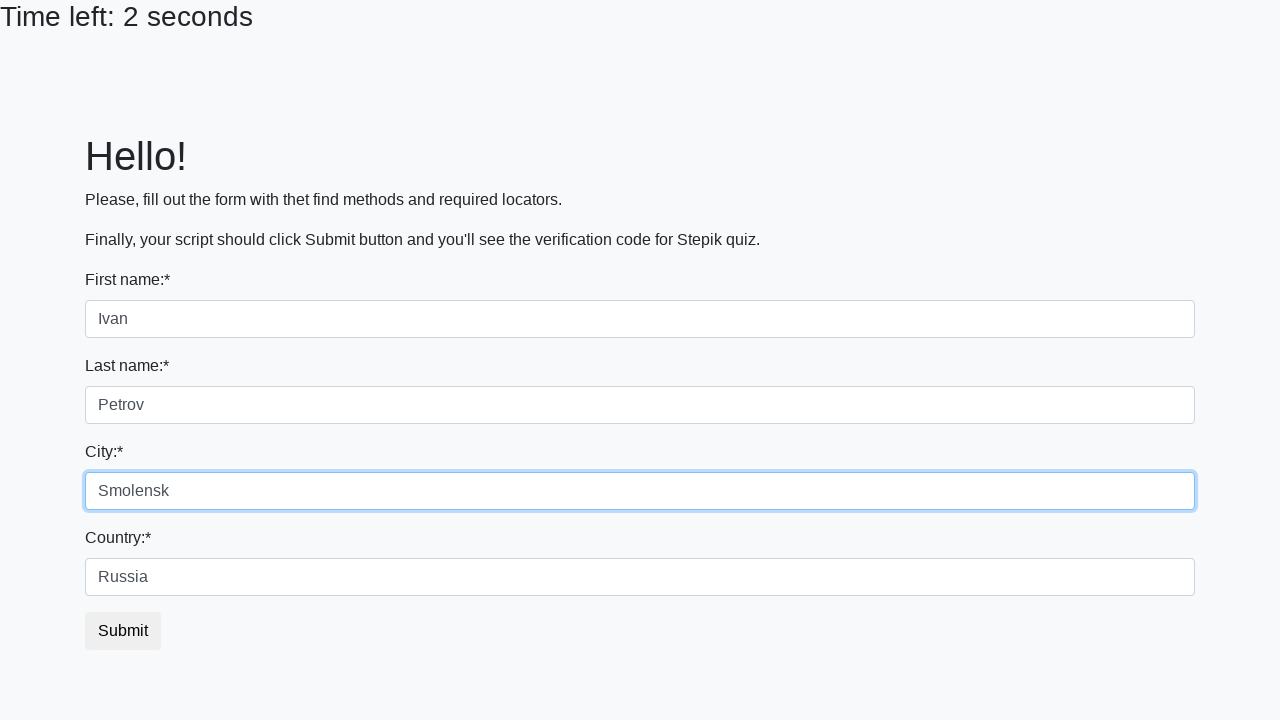

Clicked submit button to submit the form at (123, 631) on button.btn
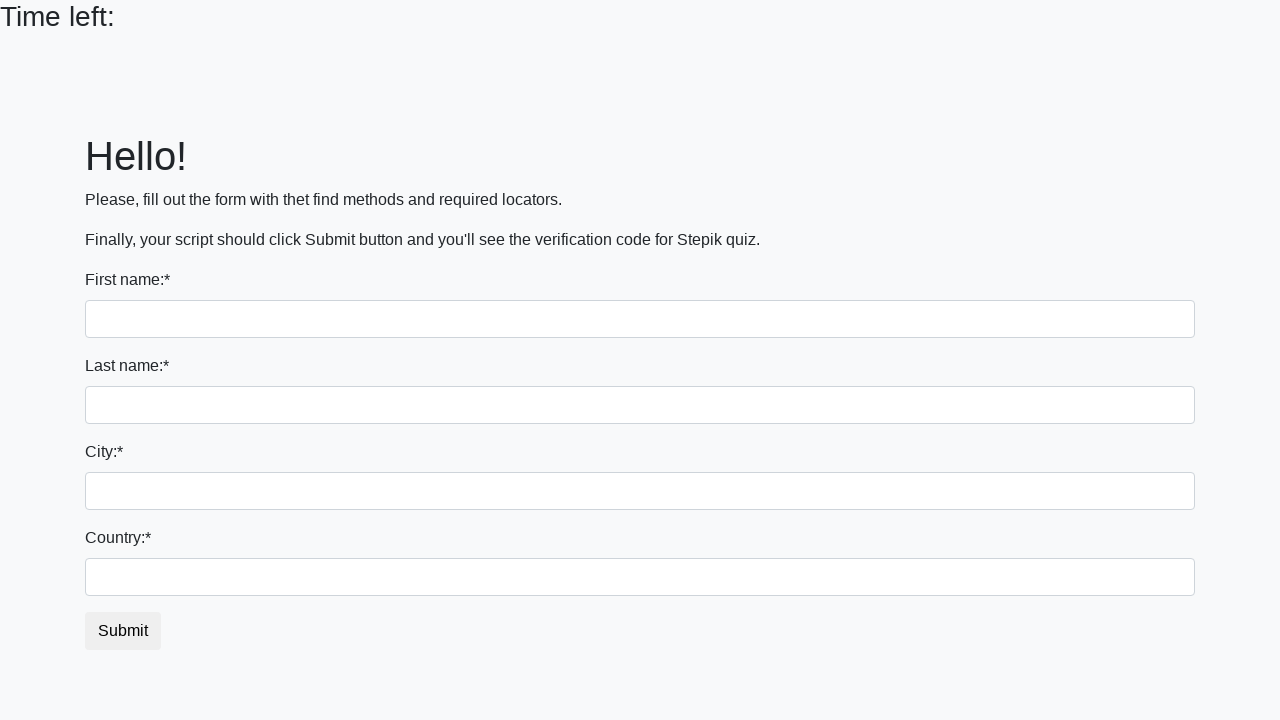

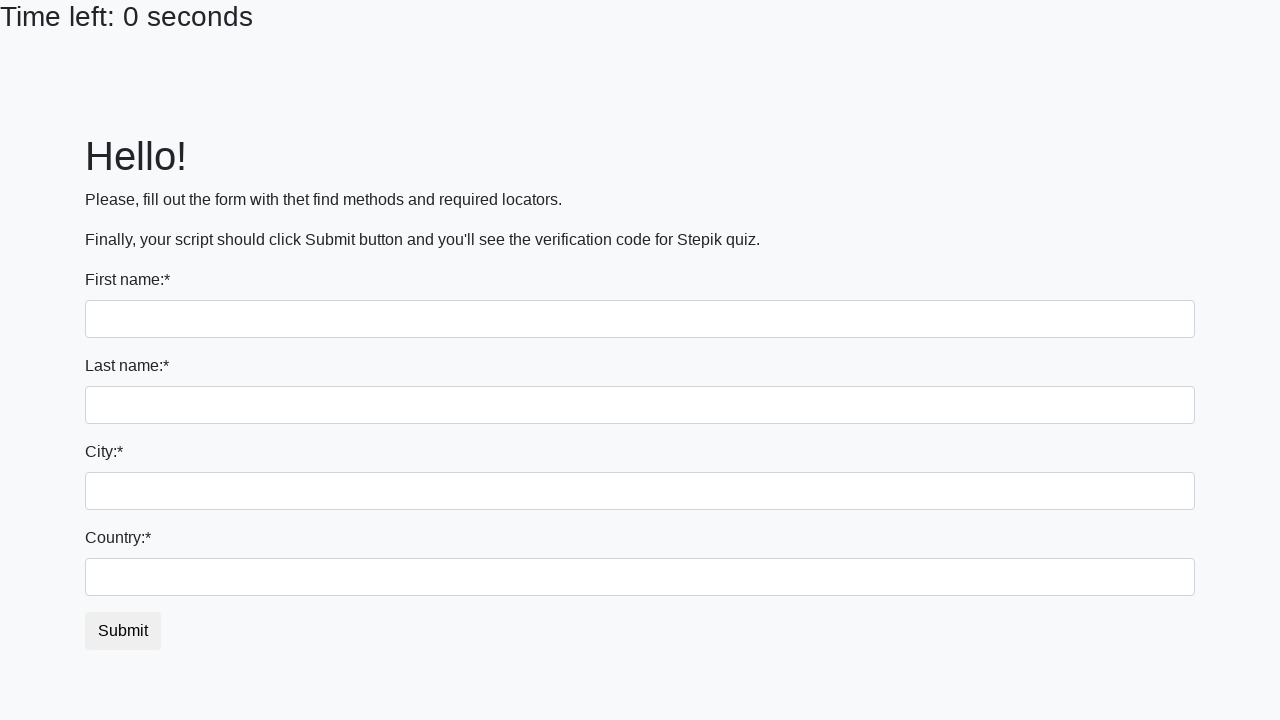